Tests jQuery UI drag-and-drop functionality by navigating to the droppable demo page, switching to the demo iframe, and performing a drag-and-drop action from a draggable element to a droppable target.

Starting URL: https://jqueryui.com/slider/

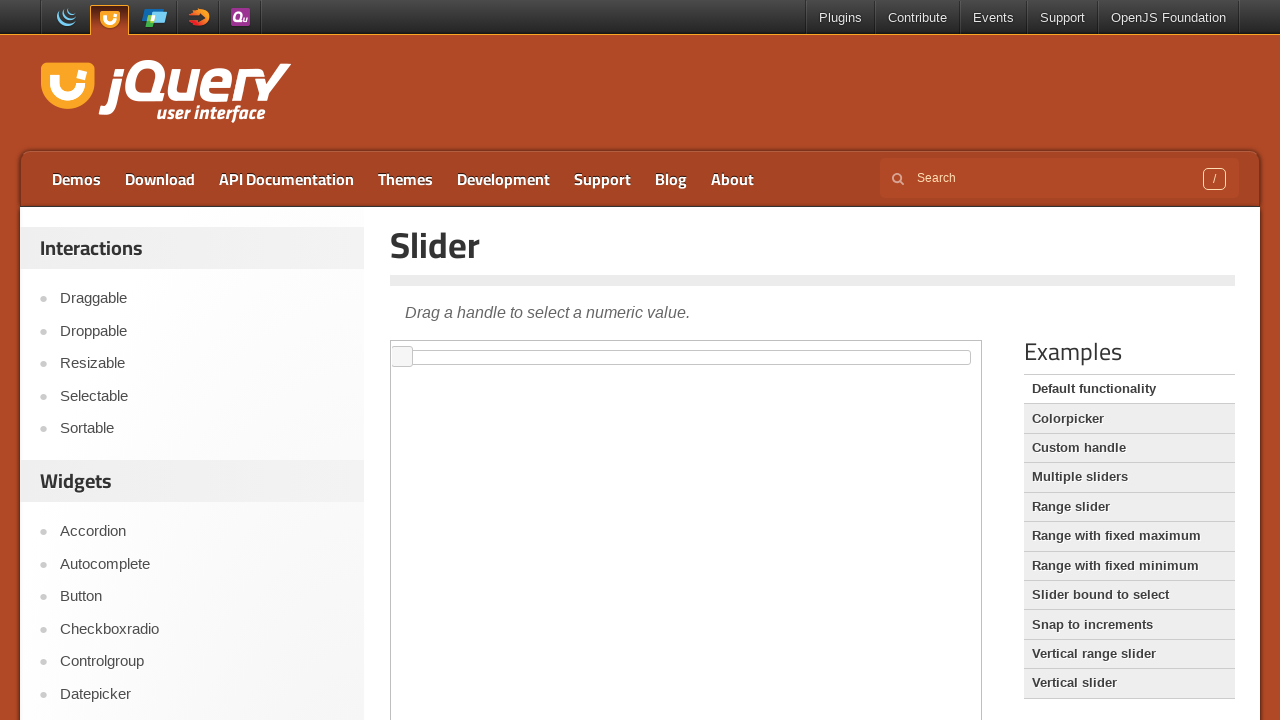

Clicked on the Droppable link in navigation at (202, 331) on a[href='https://jqueryui.com/droppable/']
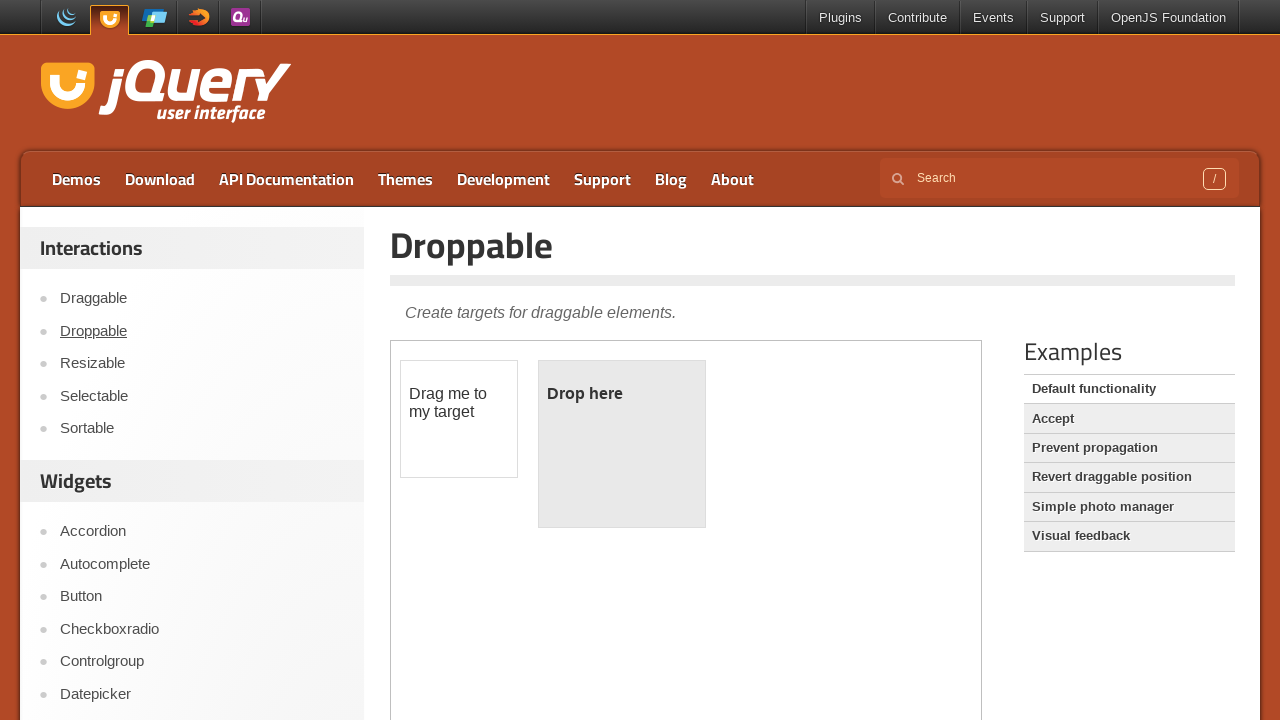

Located the demo iframe for droppable functionality
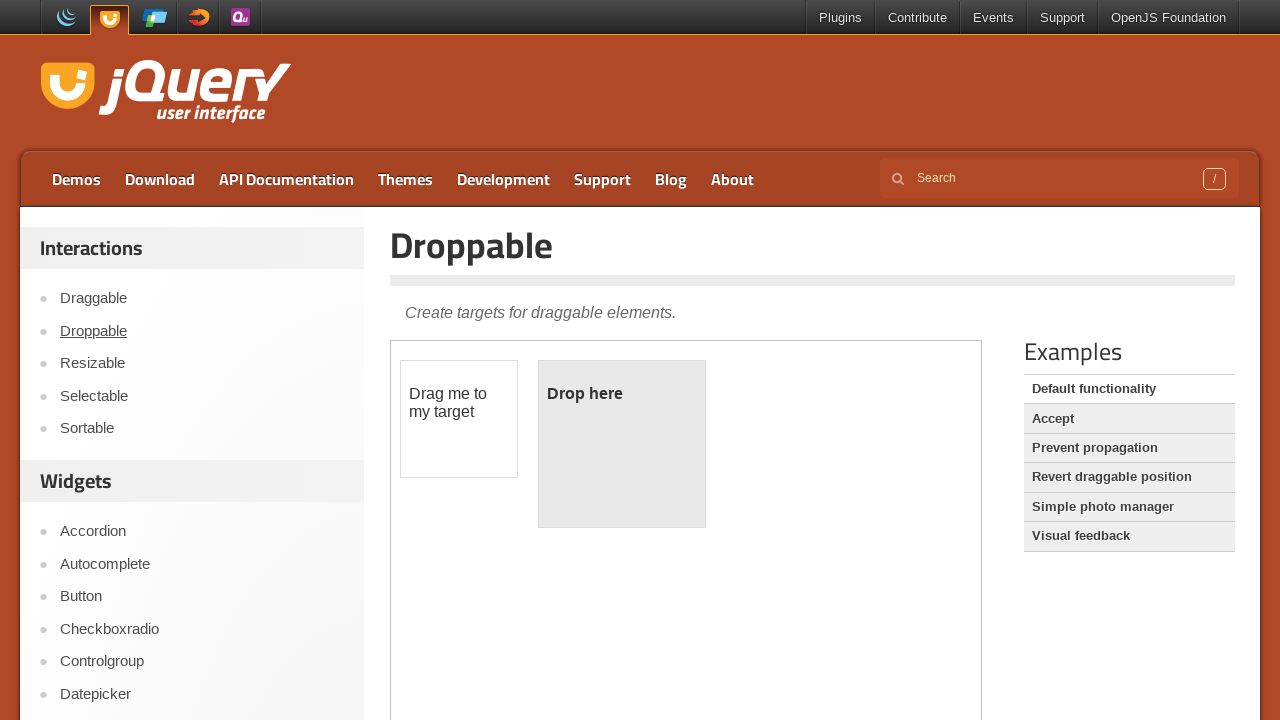

Located the draggable element within the iframe
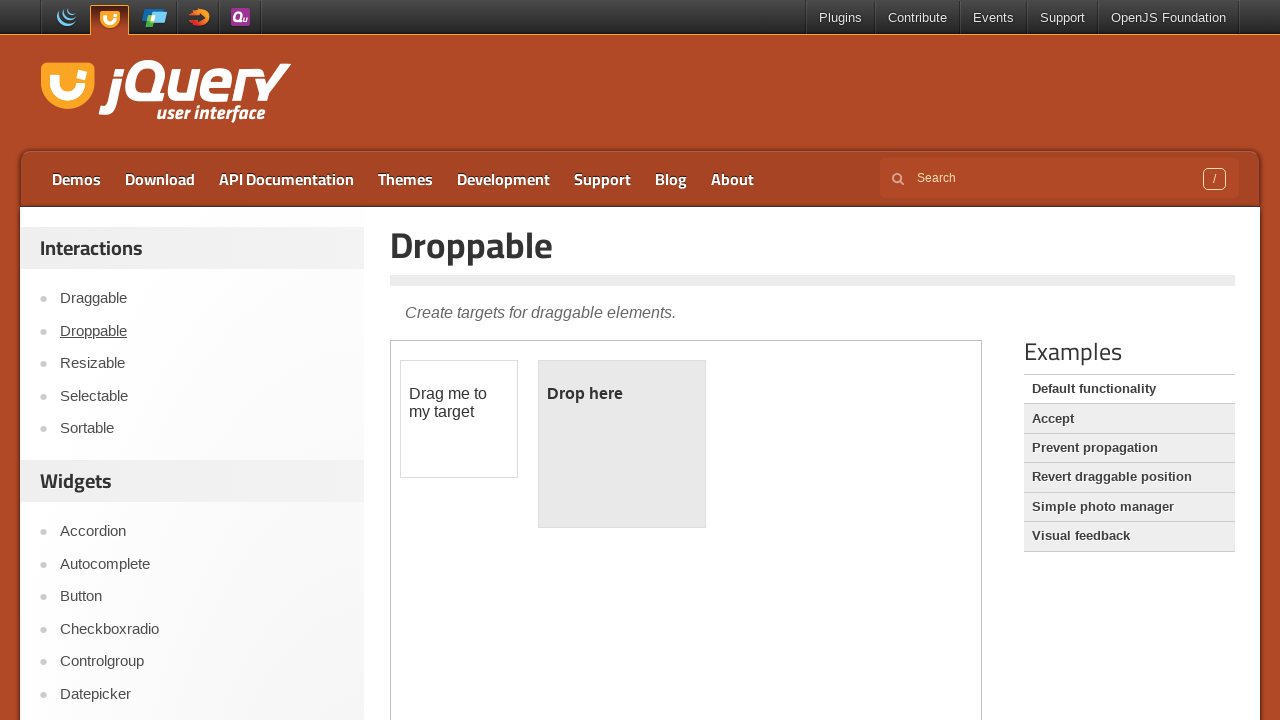

Located the droppable target element within the iframe
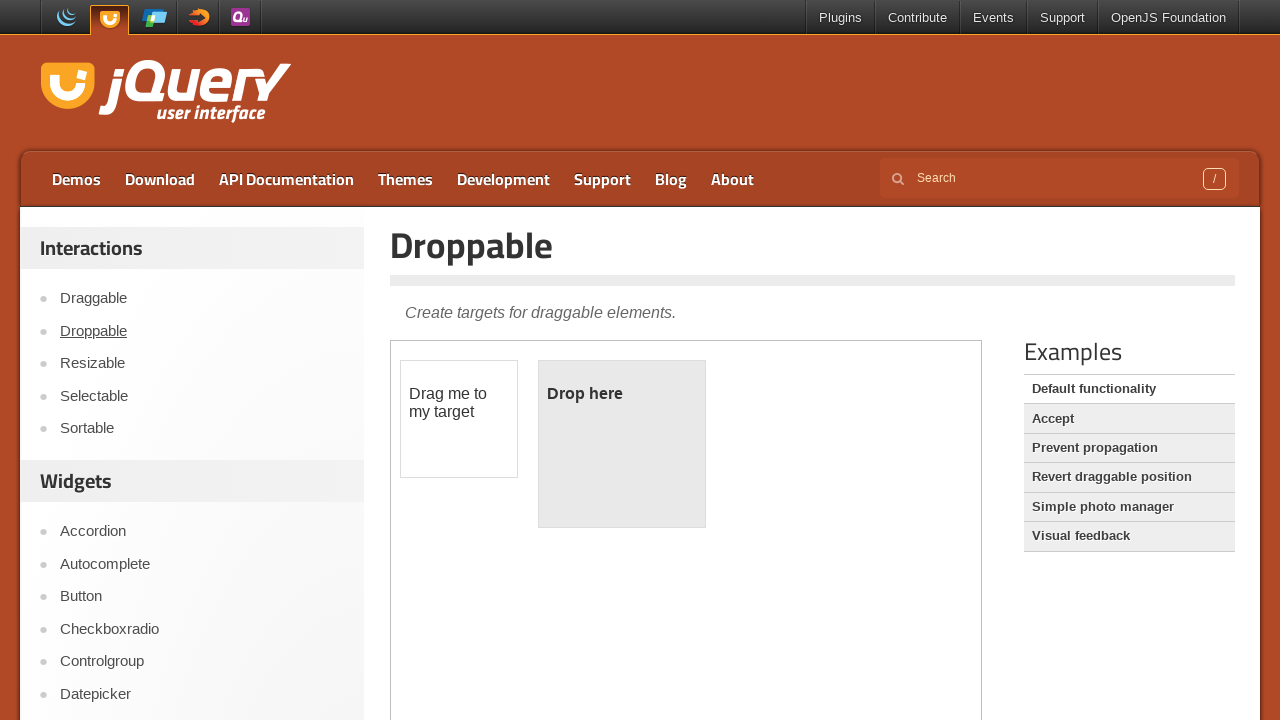

Performed drag-and-drop action from draggable to droppable element at (622, 444)
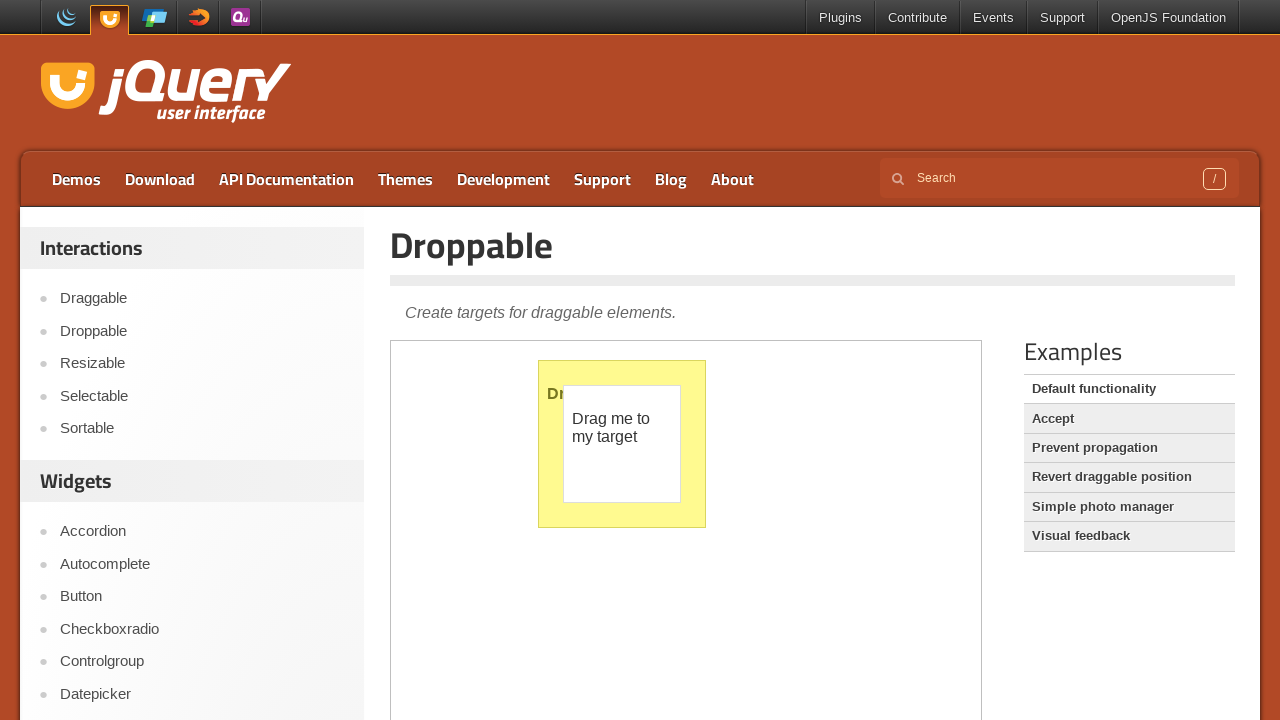

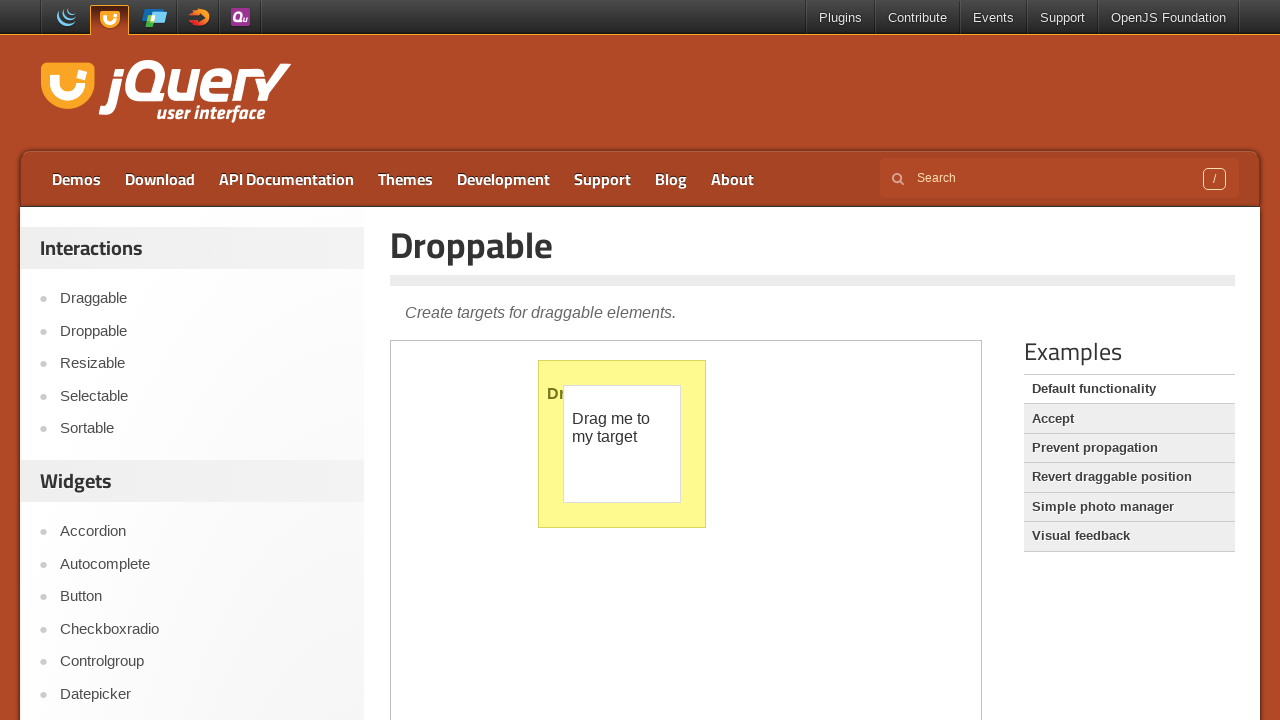